Tests A/B test opt-out functionality by first verifying the page shows an A/B test variation, then adding an opt-out cookie, refreshing, and confirming the page now shows "No A/B Test"

Starting URL: http://the-internet.herokuapp.com/abtest

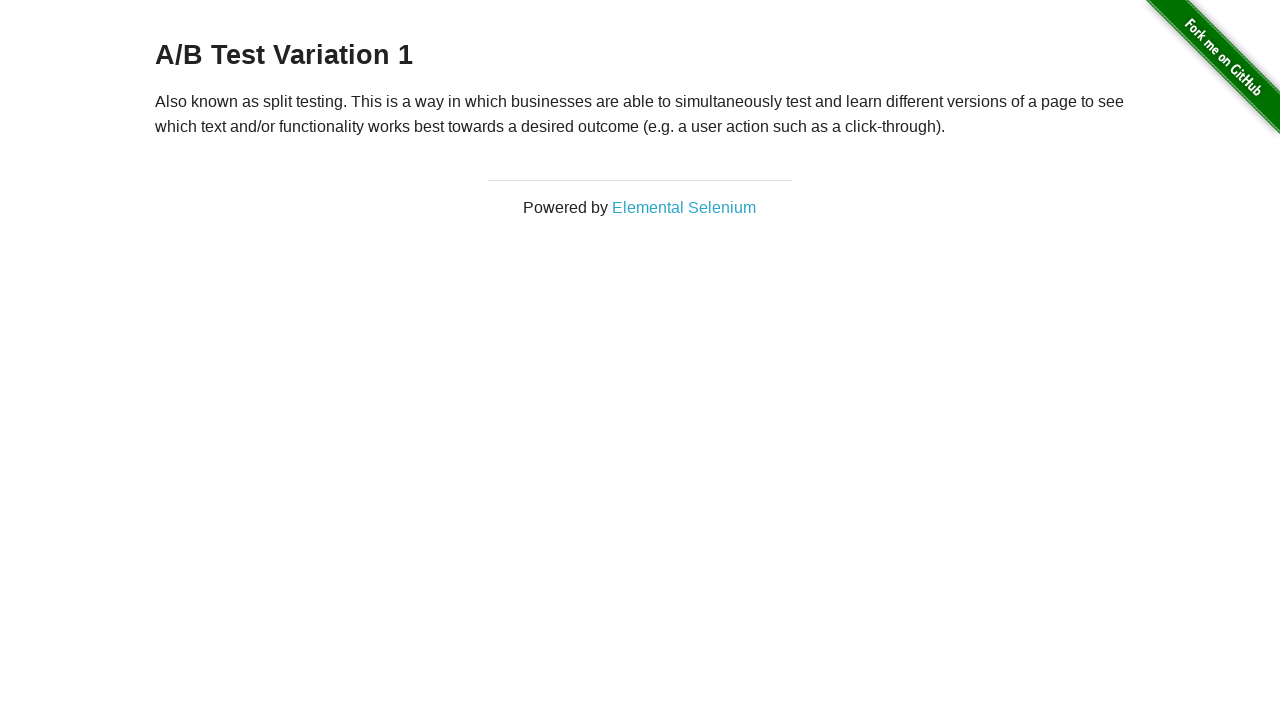

Located h3 heading element
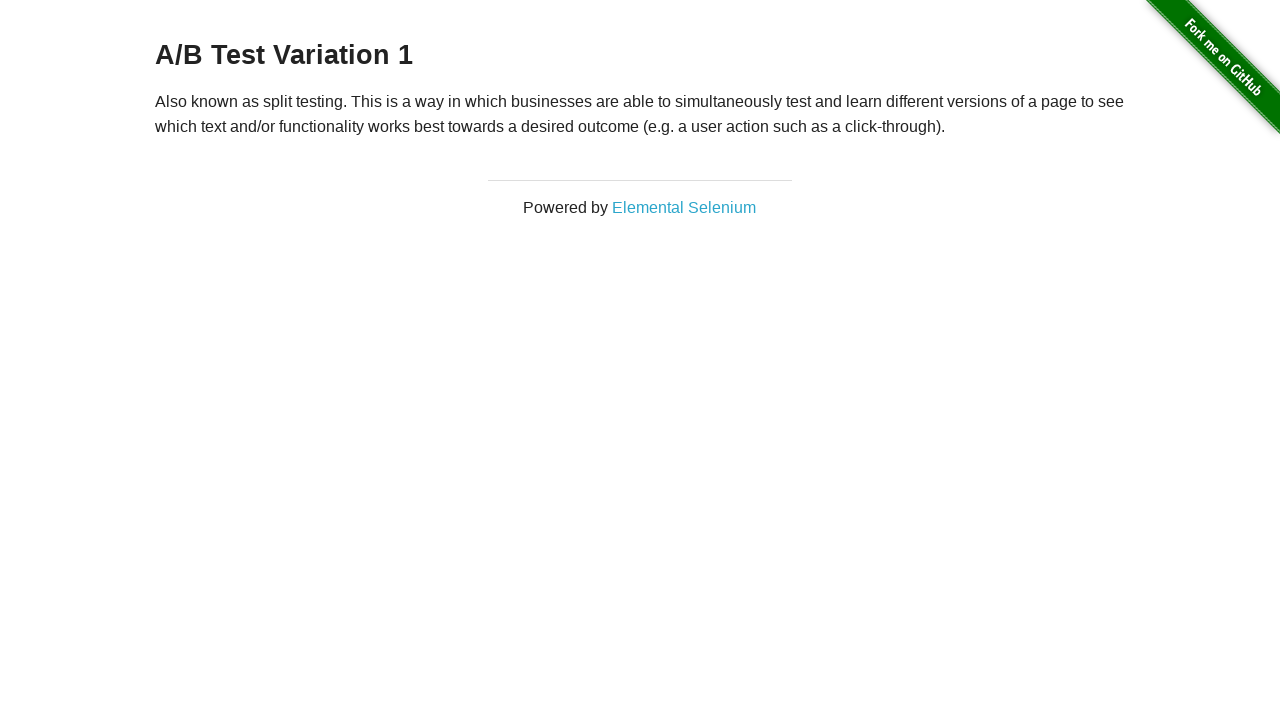

Retrieved heading text content
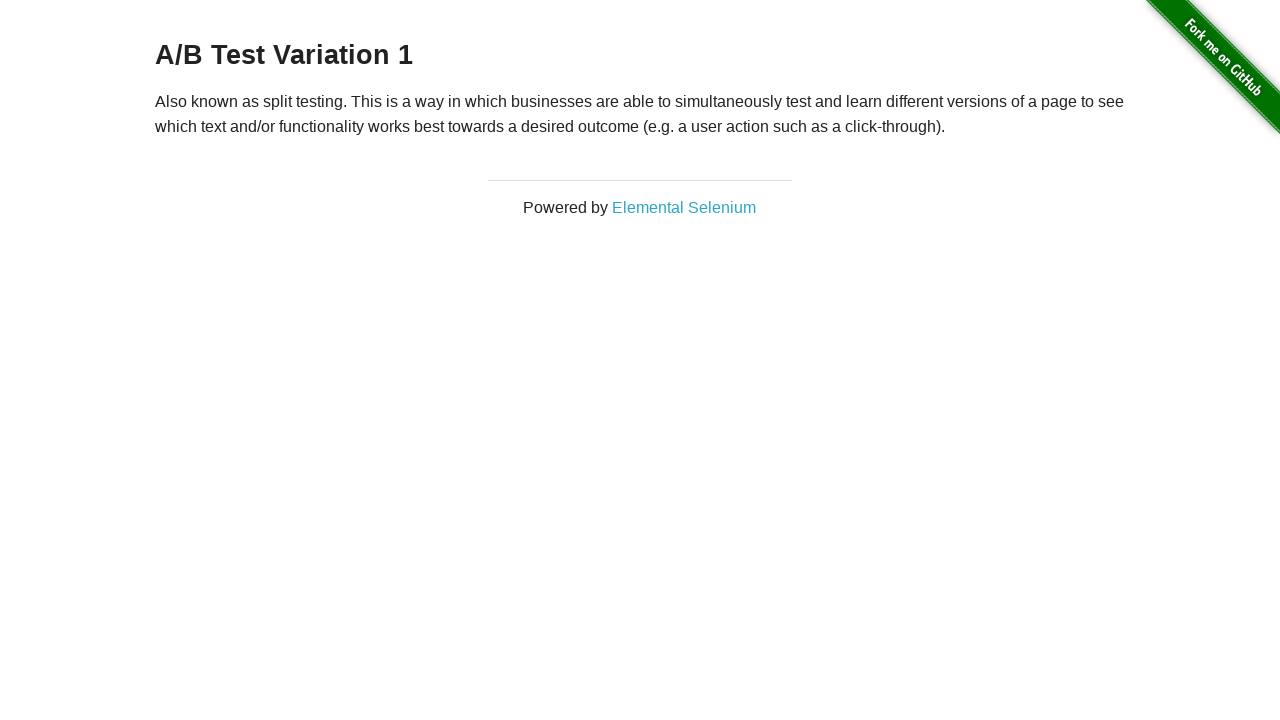

Verified page shows A/B test variation: 'A/B Test Variation 1'
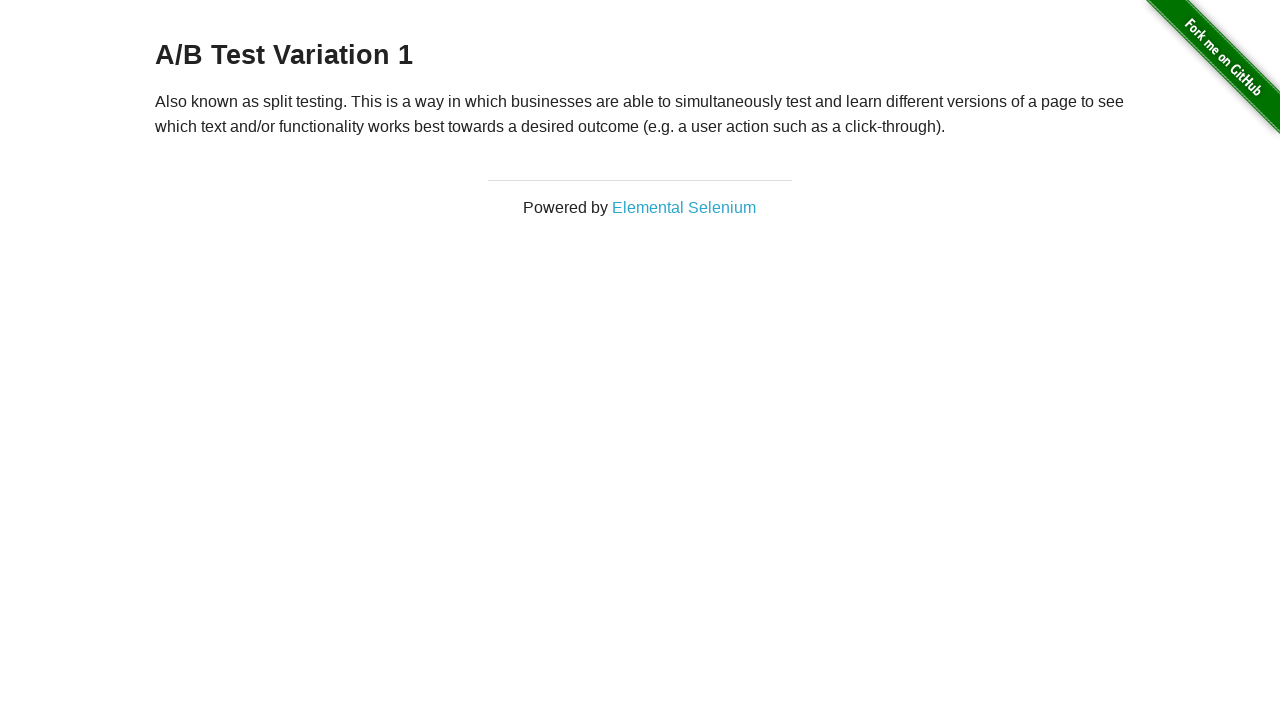

Added optimizelyOptOut cookie to opt out of A/B testing
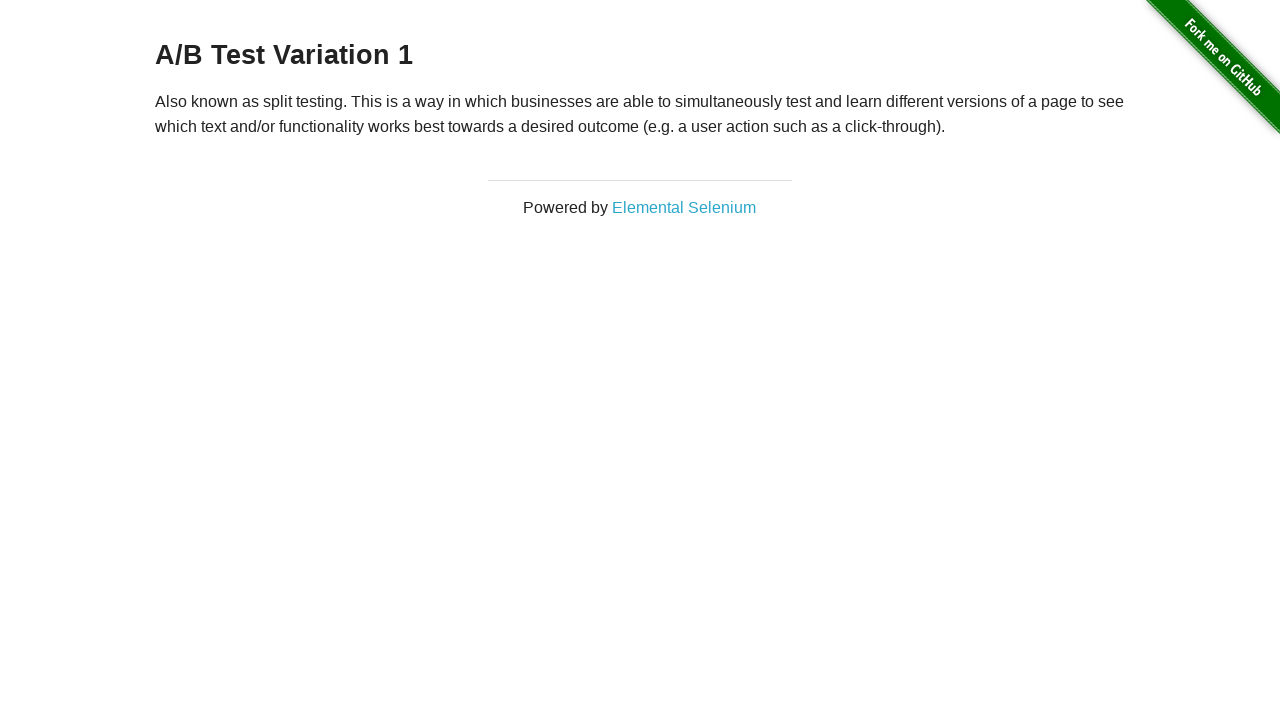

Reloaded page after adding opt-out cookie
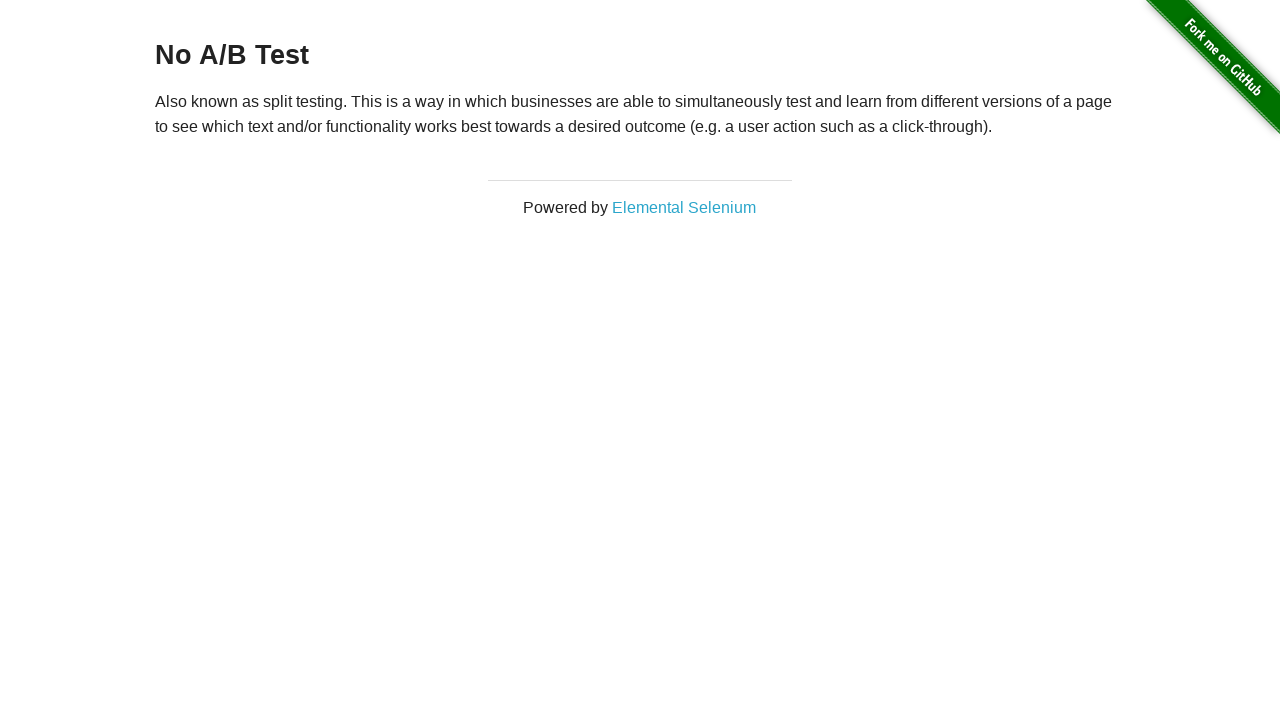

Retrieved heading text after page reload
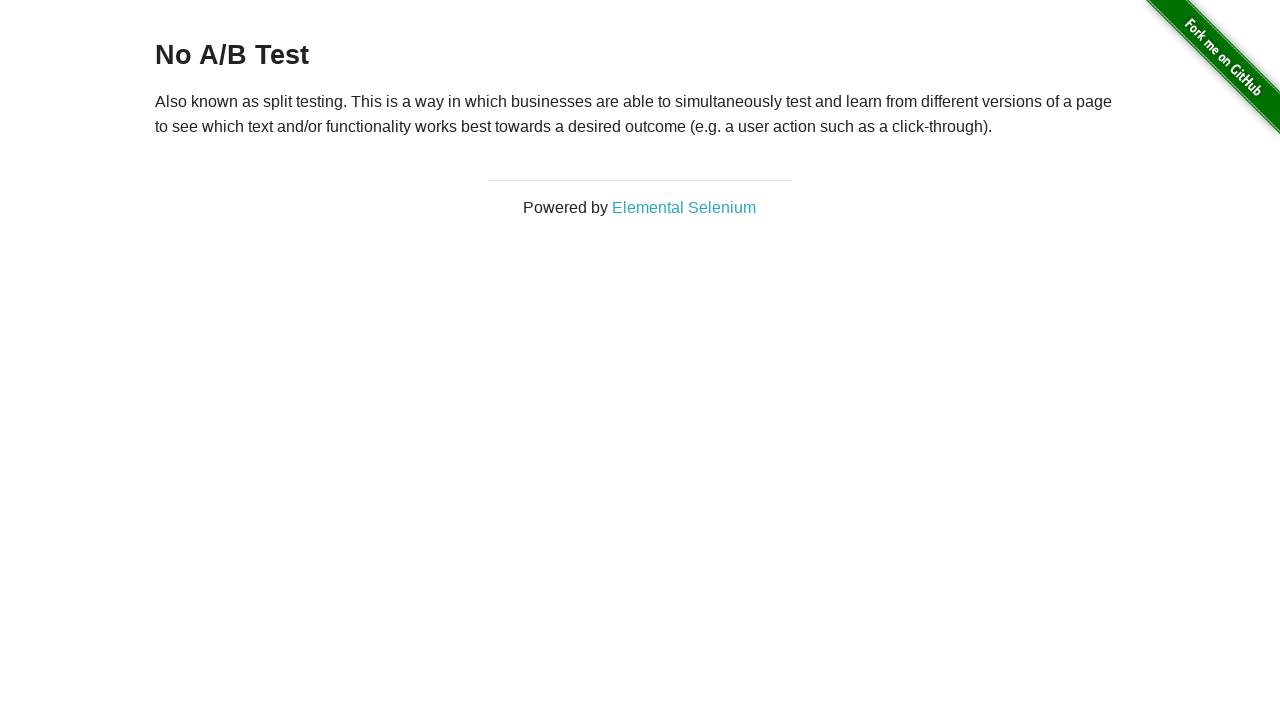

Confirmed page now shows 'No A/B Test' - opt-out successful
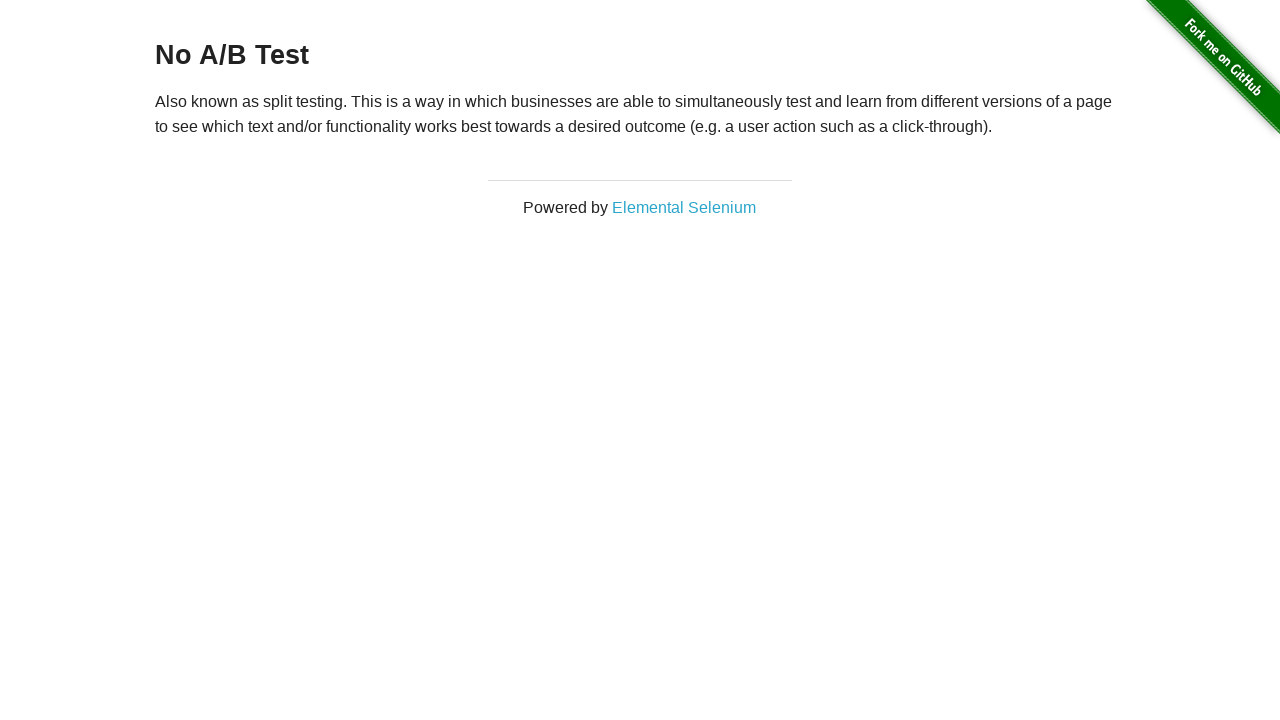

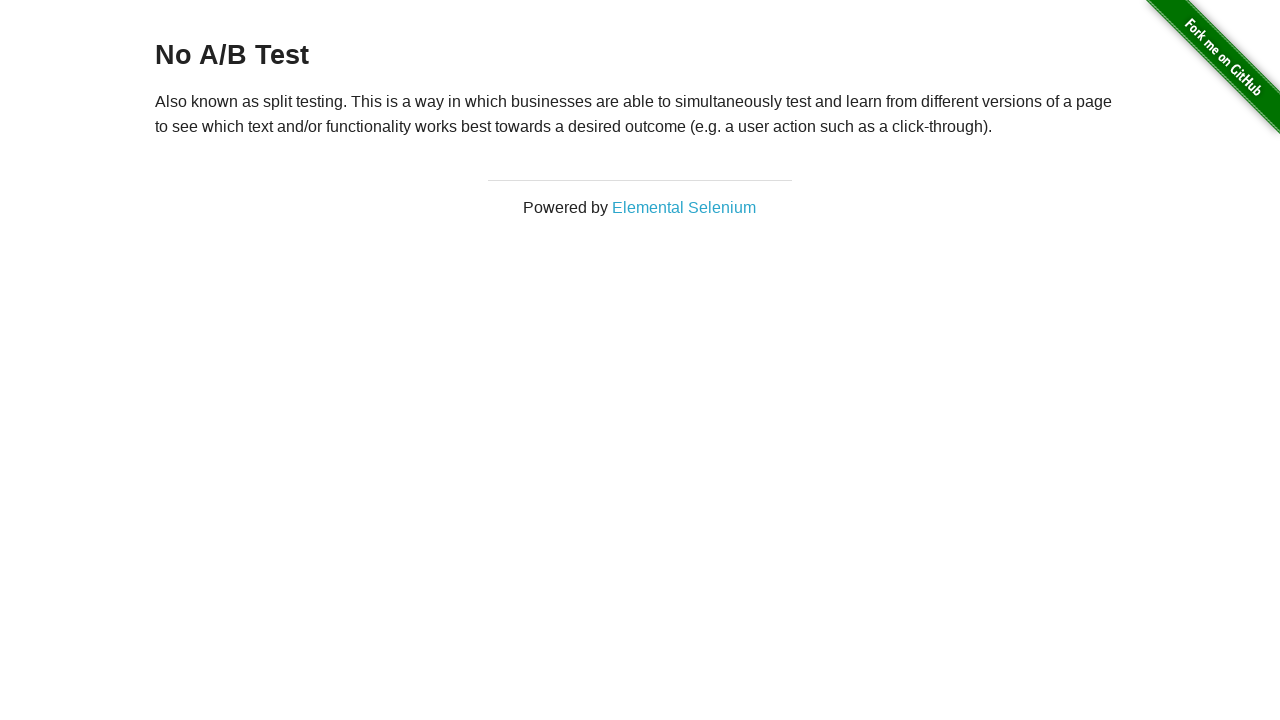